Tests adding a specific product (Cucumber - 1 Kg) to the shopping cart on an e-commerce practice website by finding it in the product list and clicking the Add to Cart button.

Starting URL: https://rahulshettyacademy.com/seleniumPractise/#/

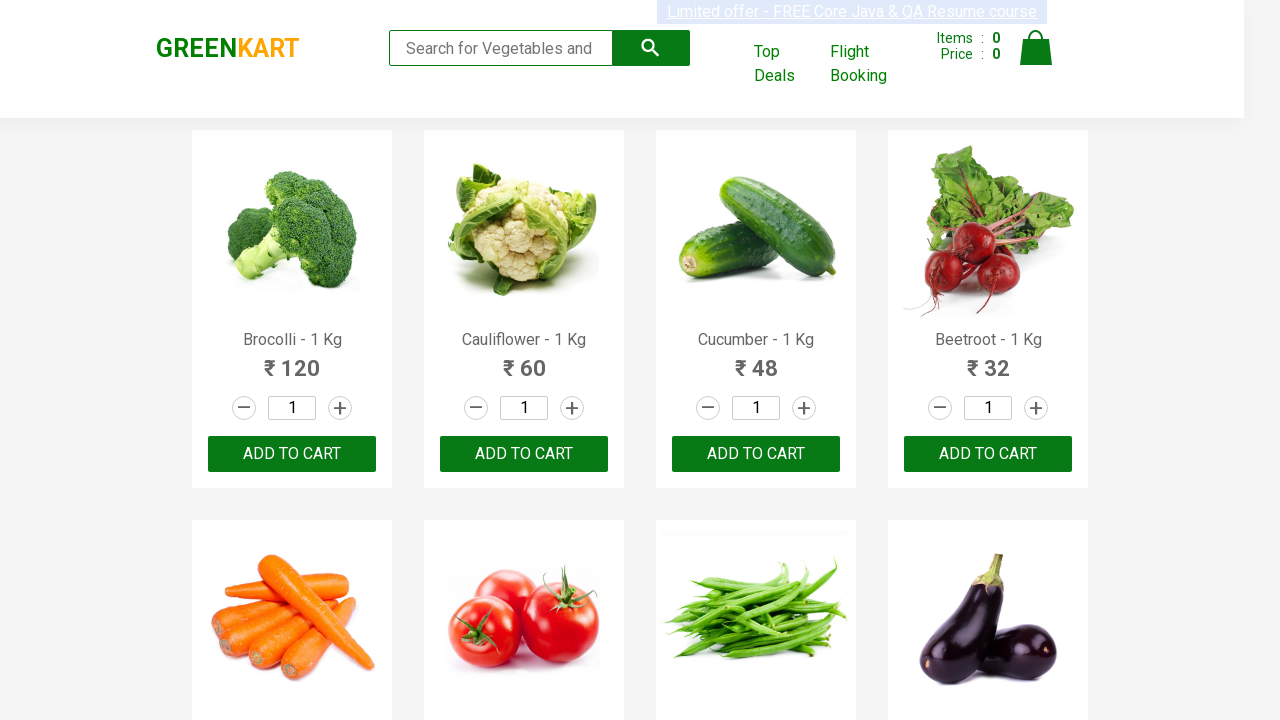

Waited for product list to load
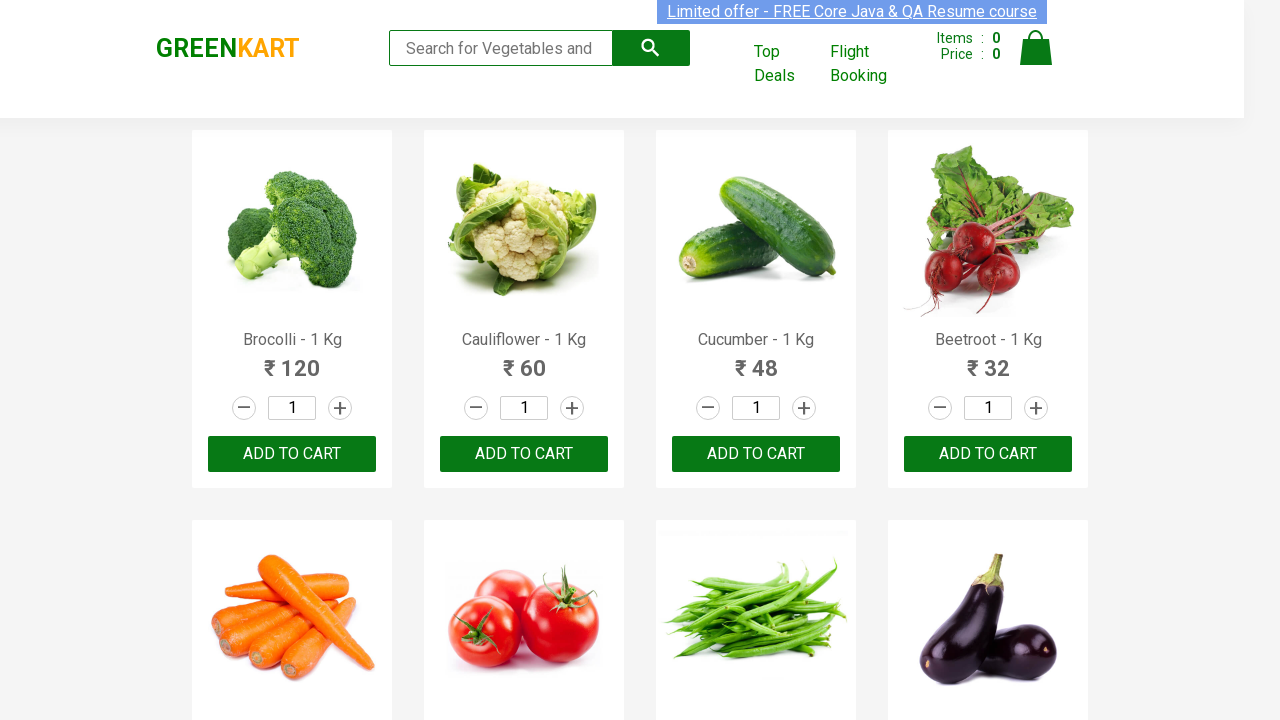

Retrieved all product names from the page
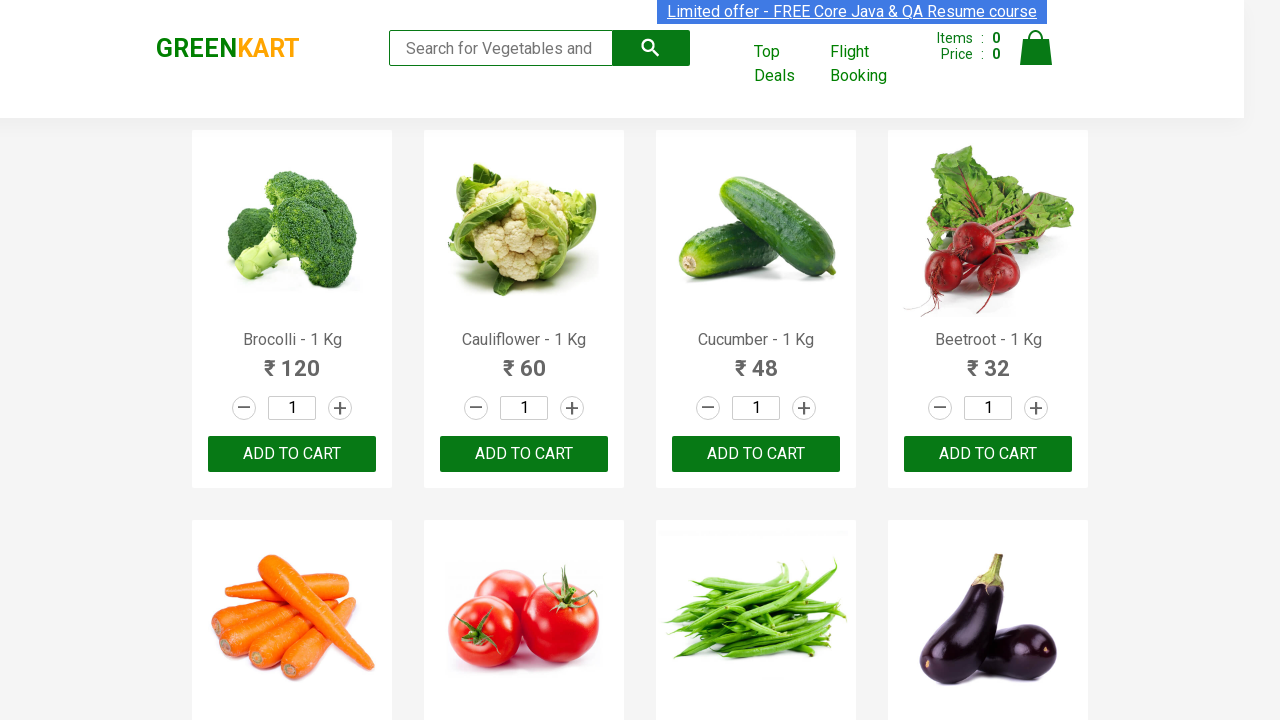

Found 'Cucumber - 1 Kg' at position 2 and clicked ADD TO CART button at (756, 454) on xpath=//*[text()='ADD TO CART'] >> nth=2
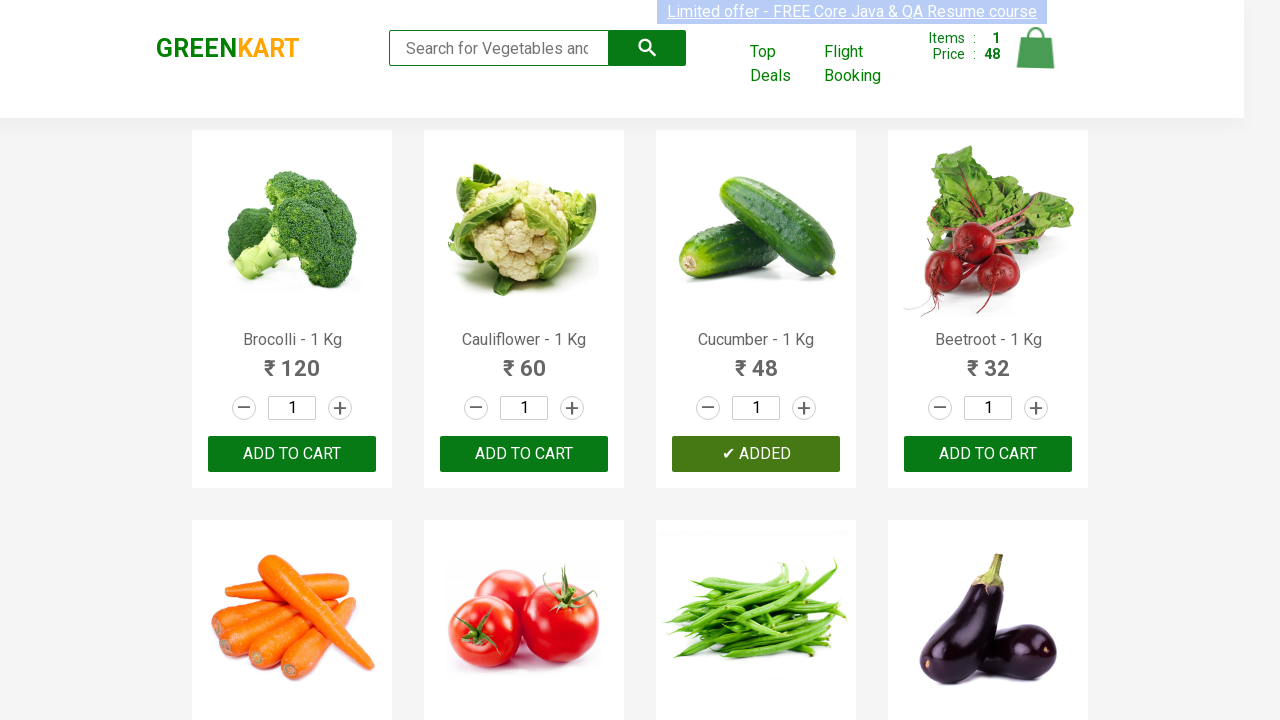

Verified product was added to cart - cart icon loaded
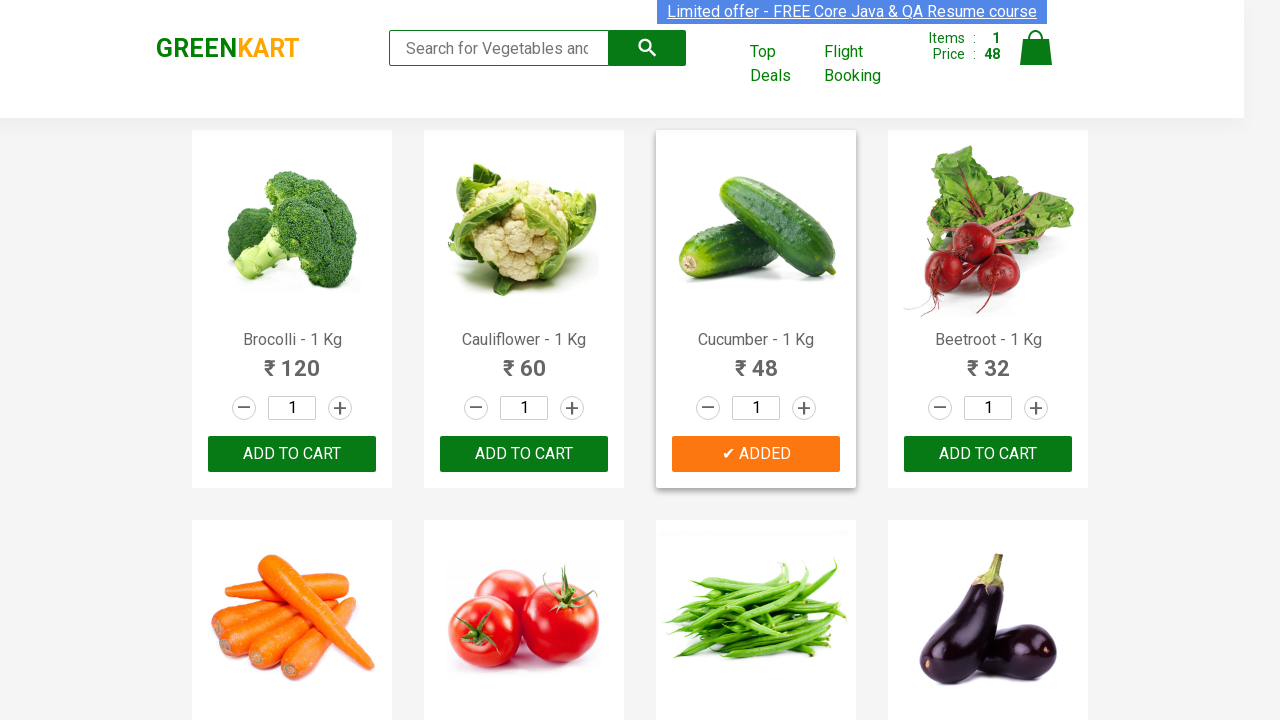

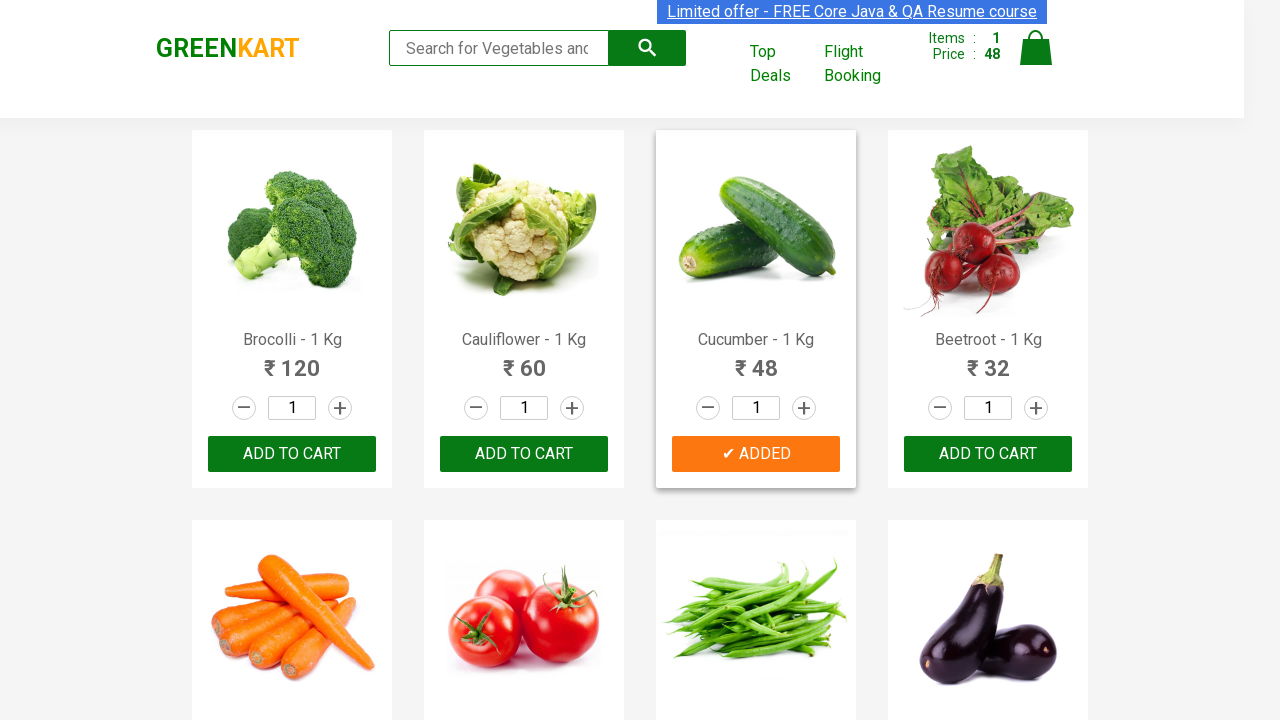